Tests radio button functionality by selecting different options and verifying that only one can be selected at a time, and that the disabled option cannot be selected.

Starting URL: https://demoqa.com/radio-button

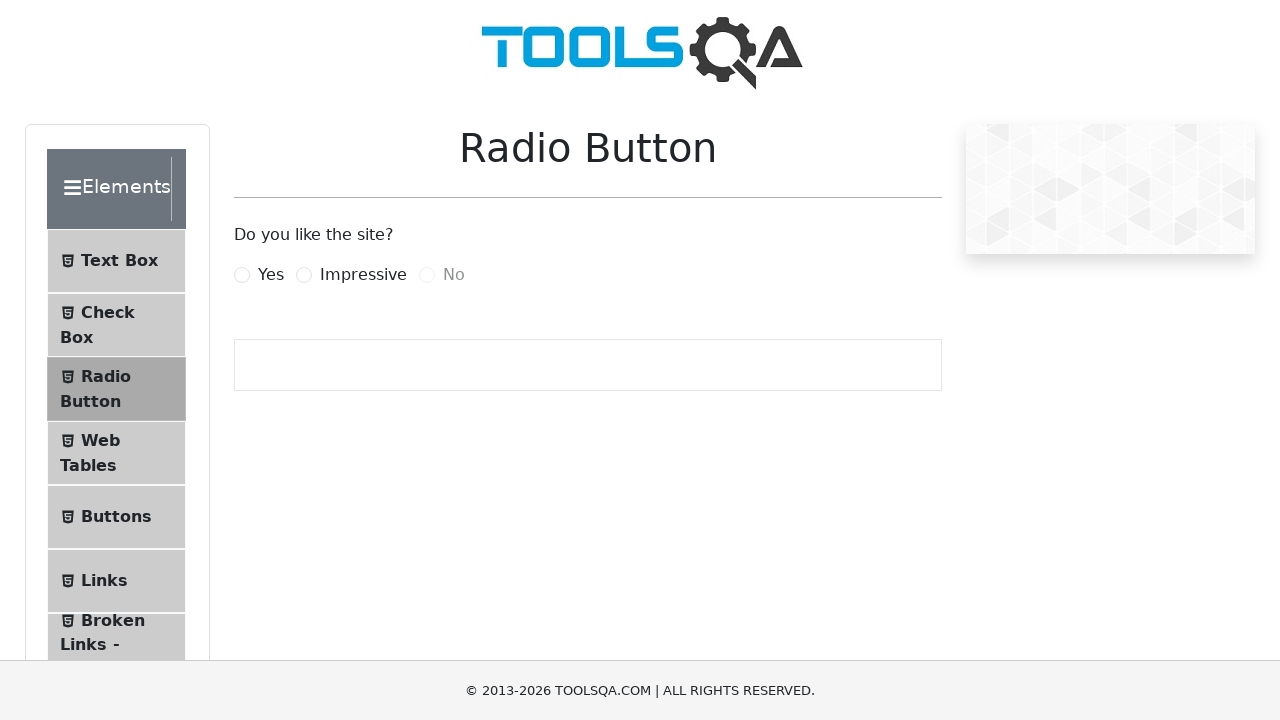

Clicked 'Yes' radio button option at (271, 275) on xpath=//label[contains(.,'Yes')]
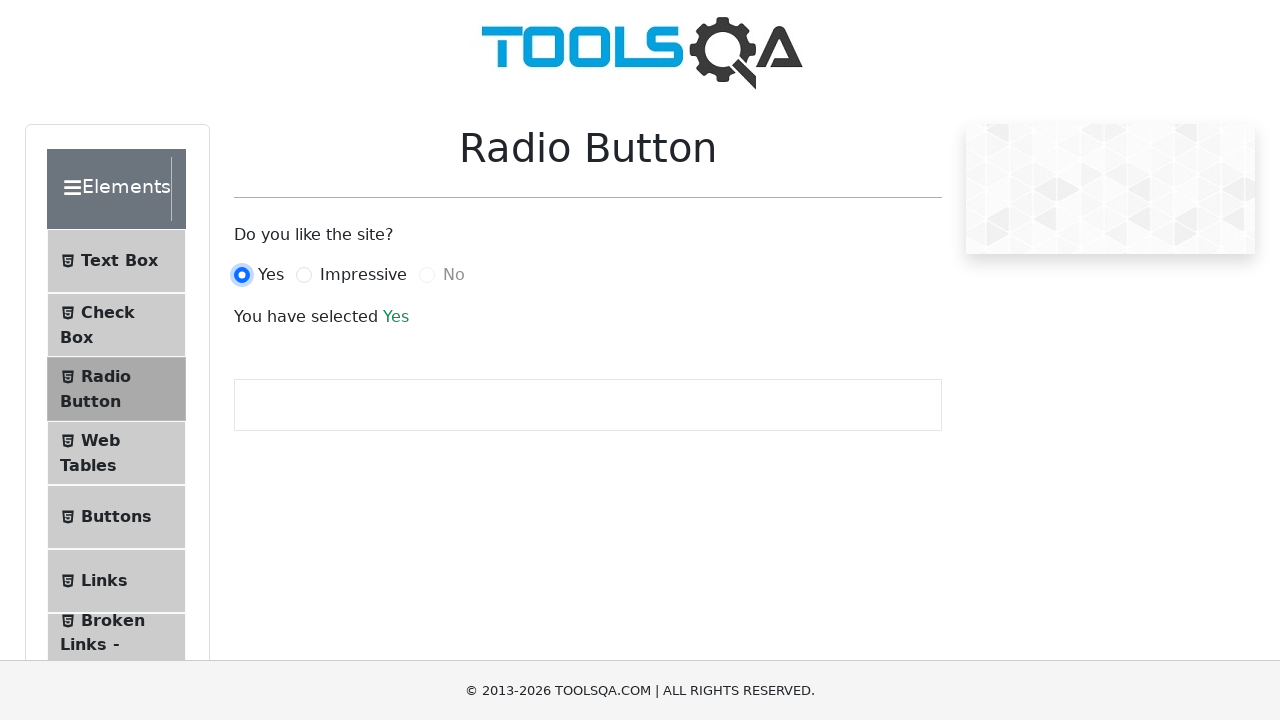

Verified 'Yes' option is selected and success message displayed
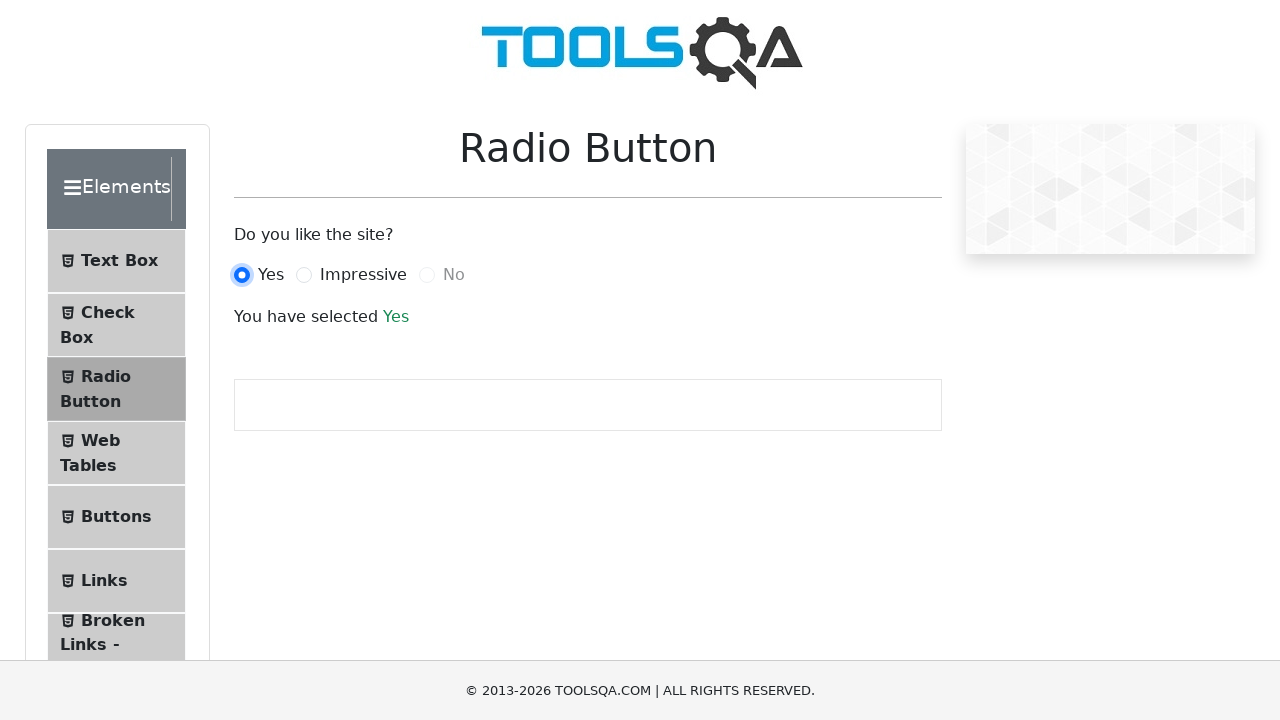

Clicked 'Impressive' radio button option at (363, 275) on xpath=//label[contains(.,'Impressive')]
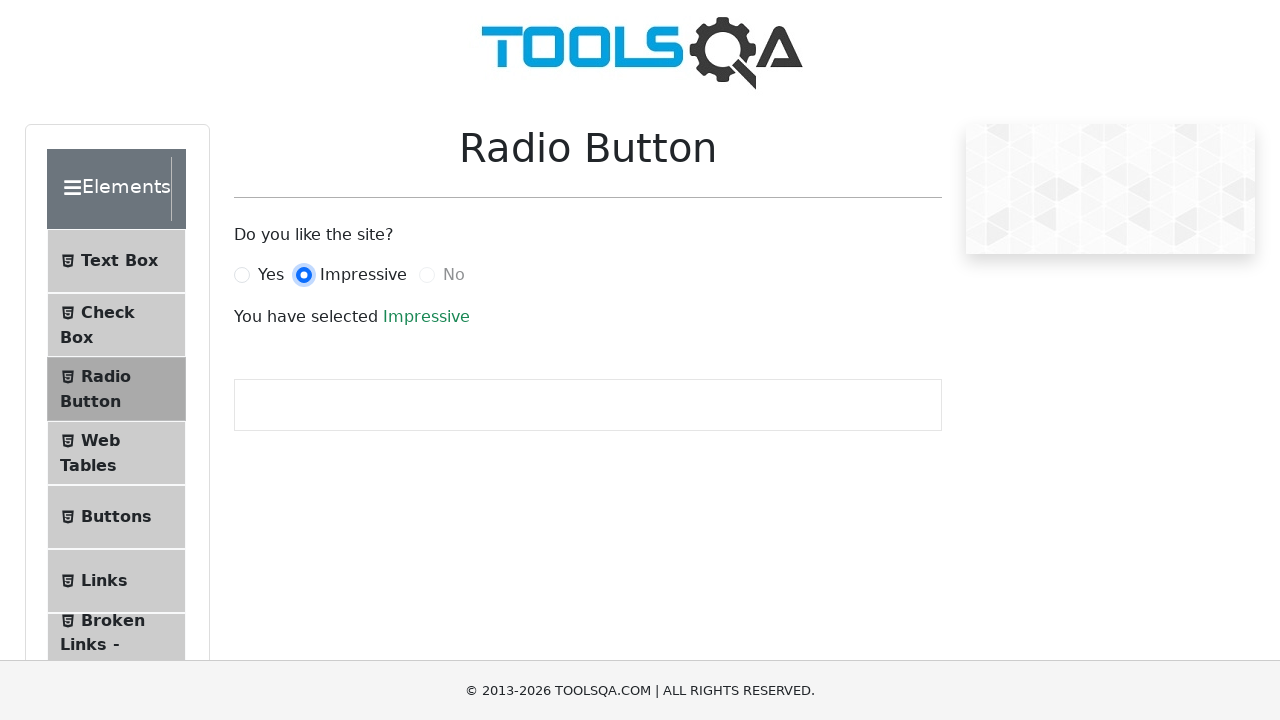

Verified 'Impressive' option is selected and success message displayed, confirming only one option can be selected at a time
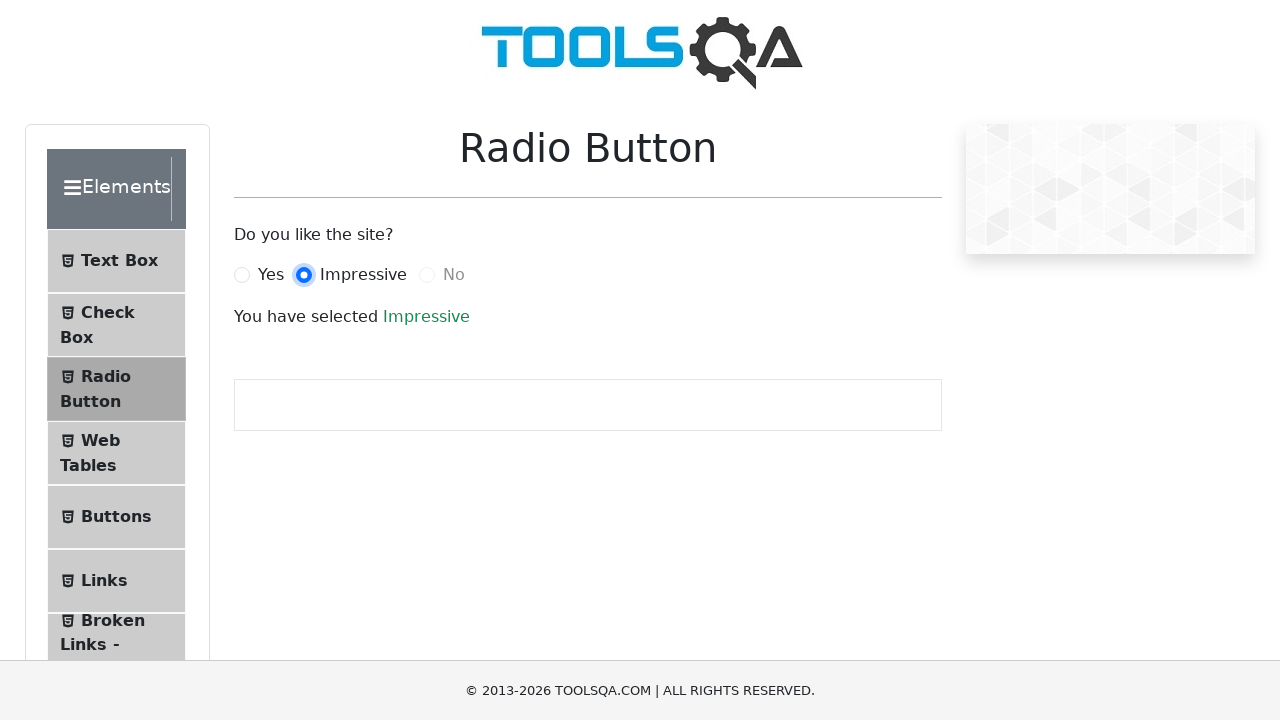

Verified 'No' radio button is disabled and cannot be selected
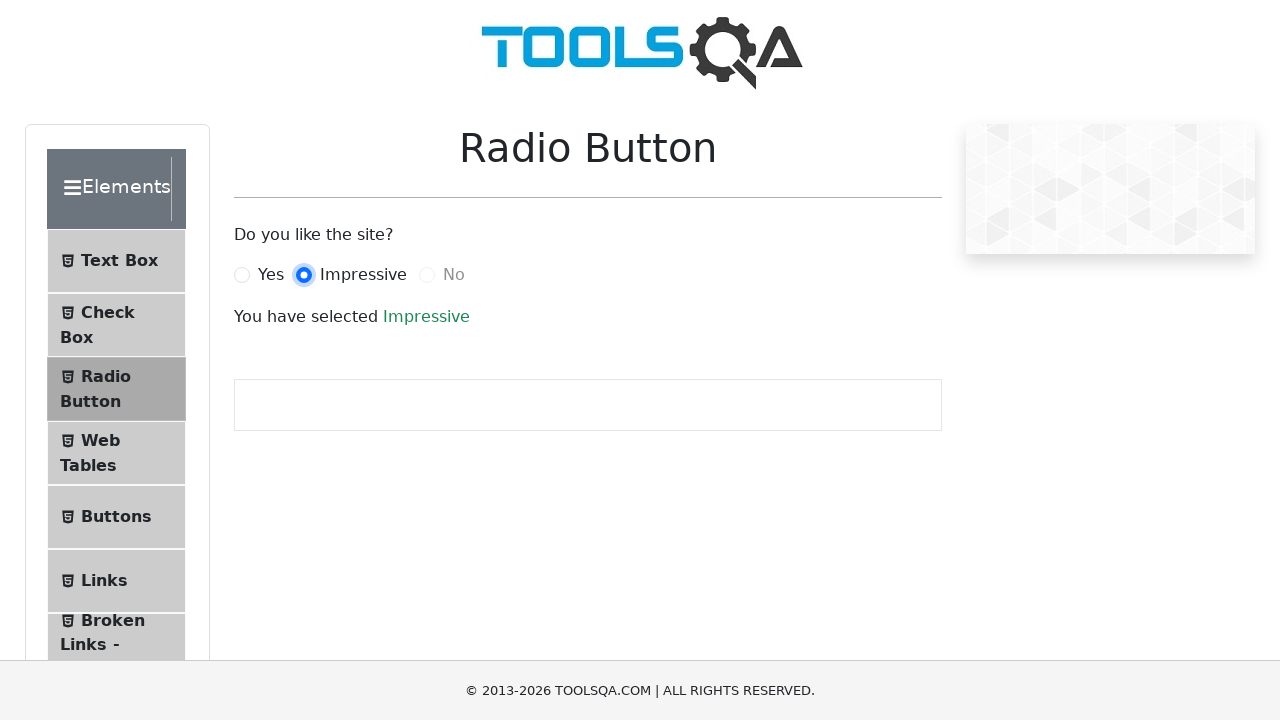

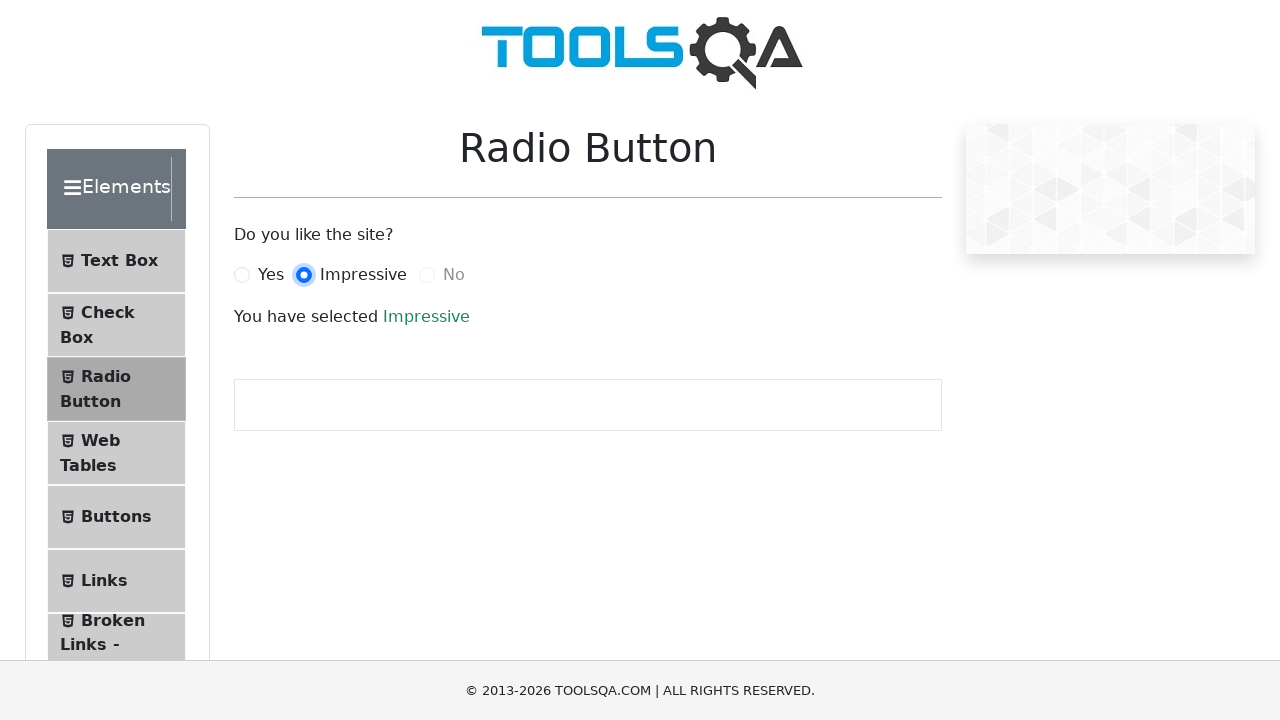